Tests entering text into an overlapped input field by clicking on the Name input, filling it with text, and pressing Enter to verify text entry works correctly with scrolling/overlapped elements.

Starting URL: http://www.uitestingplayground.com/overlapped

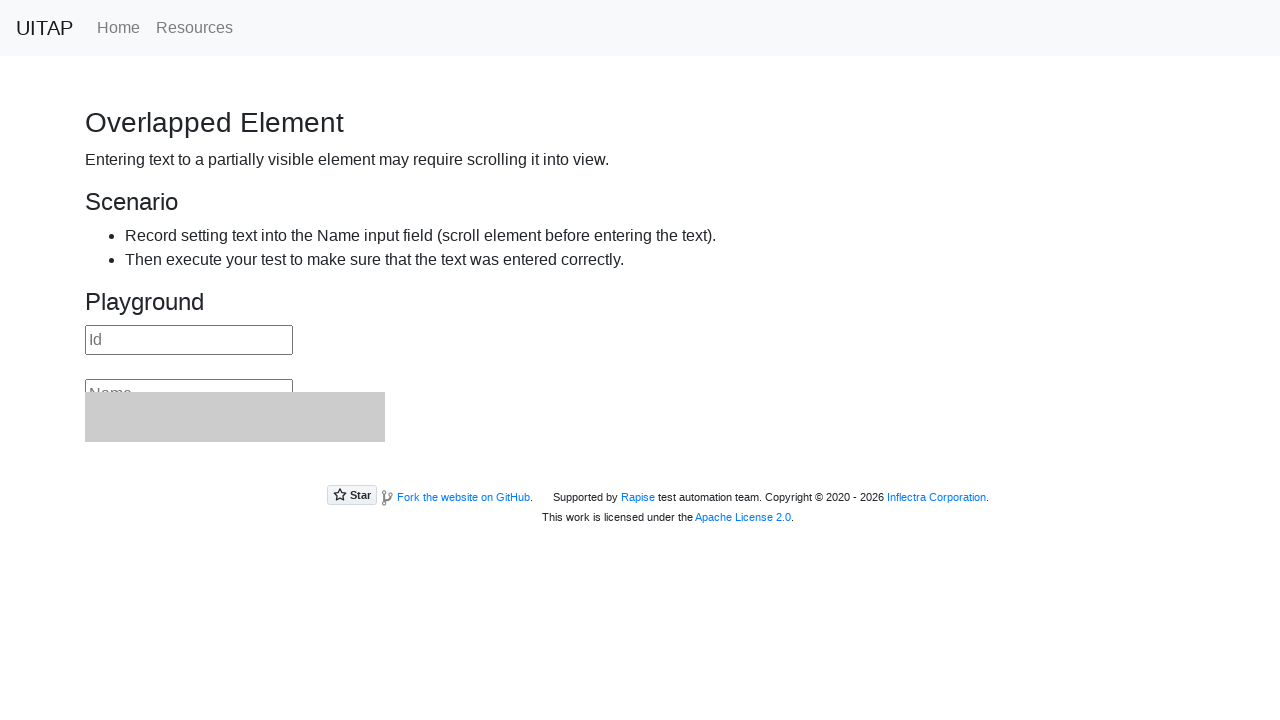

Clicked on the Name input field to scroll overlapped element into view at (189, 375) on internal:attr=[placeholder="Name"i]
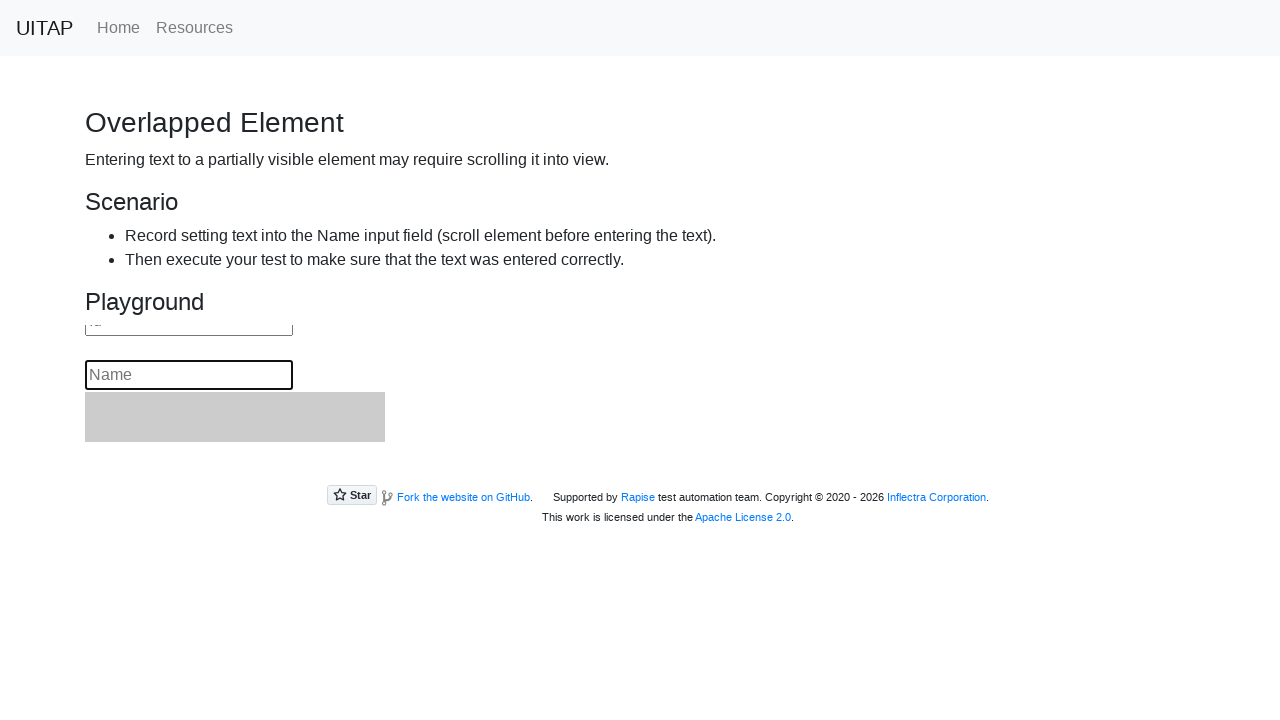

Filled Name input field with 'Hello World' on internal:attr=[placeholder="Name"i]
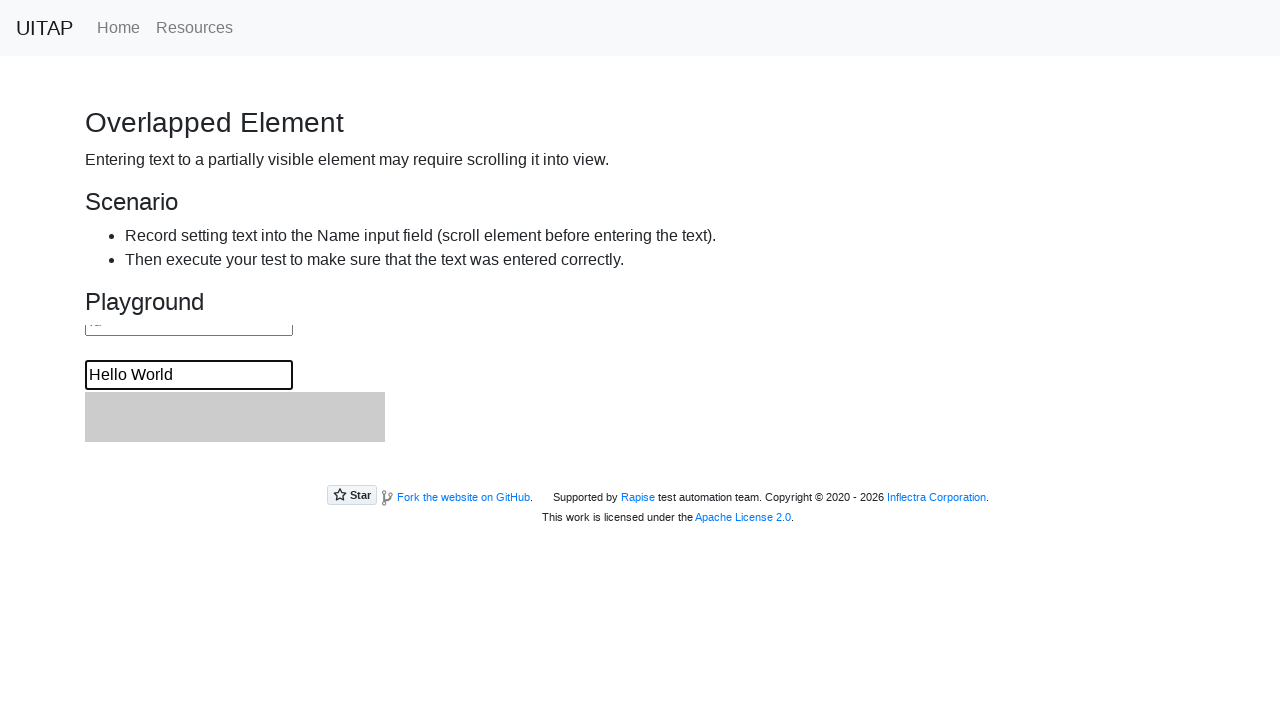

Pressed Enter to confirm text entry in Name field on internal:attr=[placeholder="Name"i]
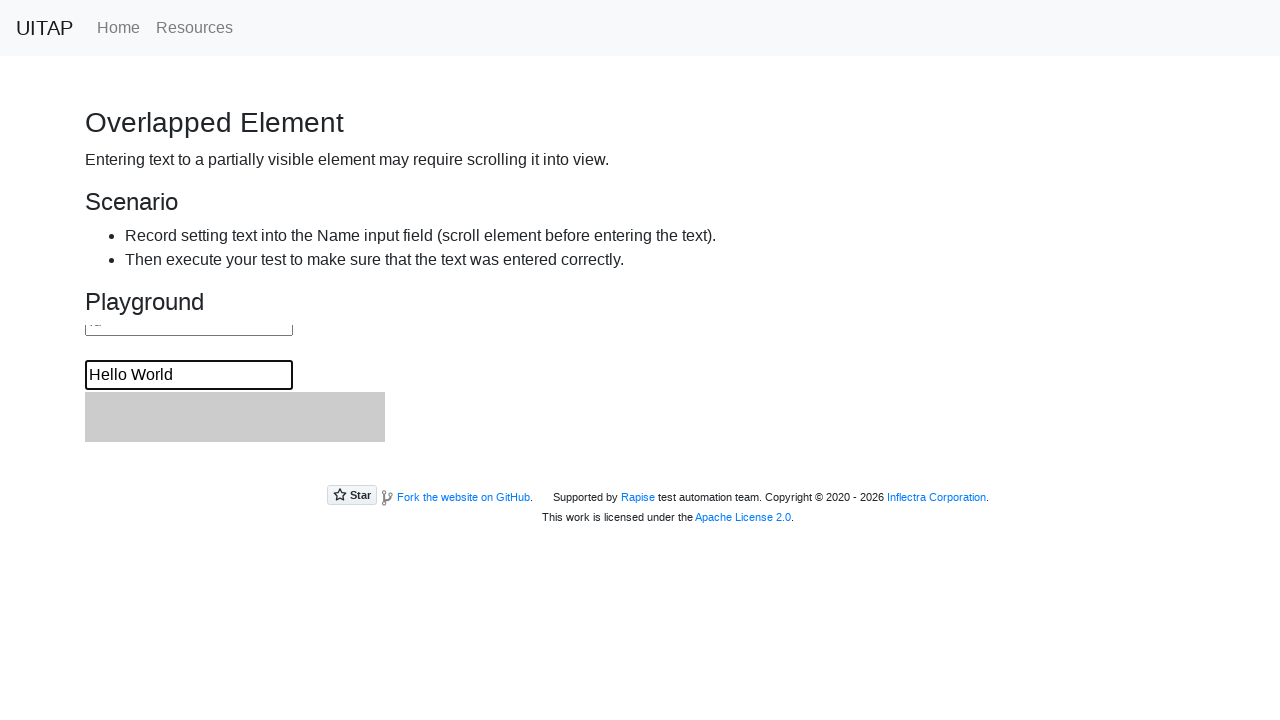

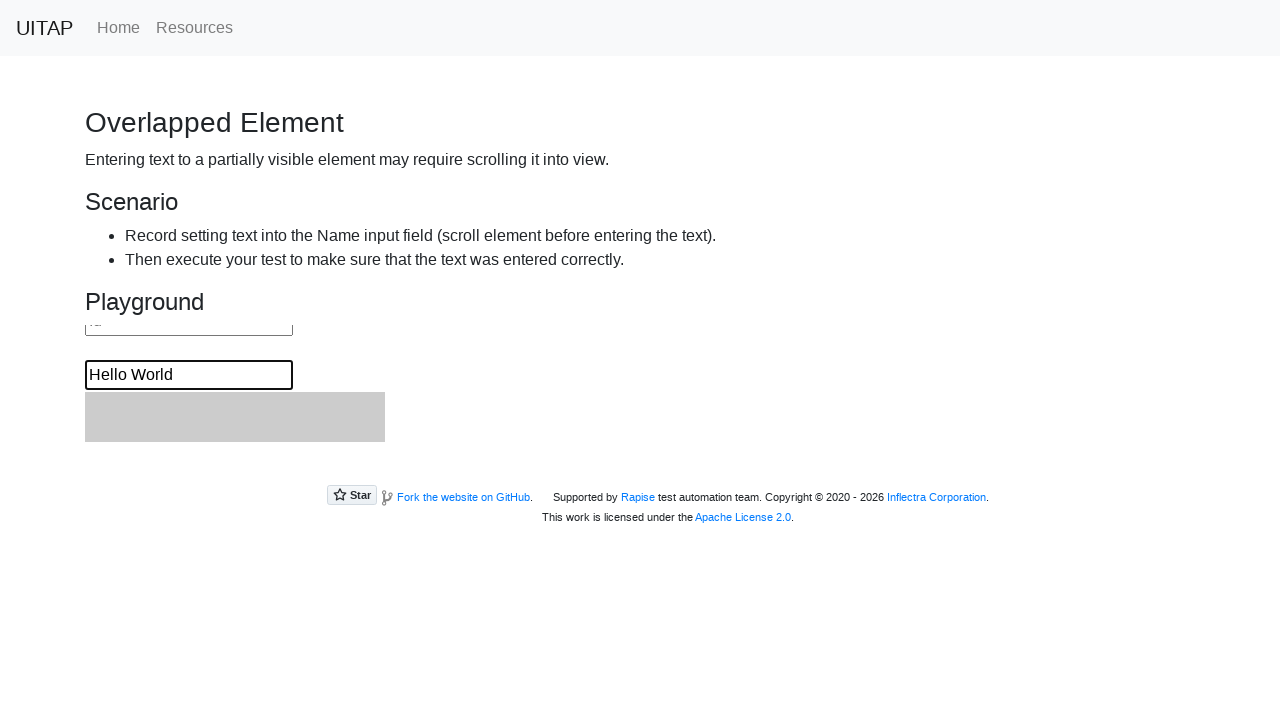